Tests dynamic loading by clicking start button and waiting 5 seconds for the loading to complete before verifying the text

Starting URL: https://automationfc.github.io/dynamic-loading/

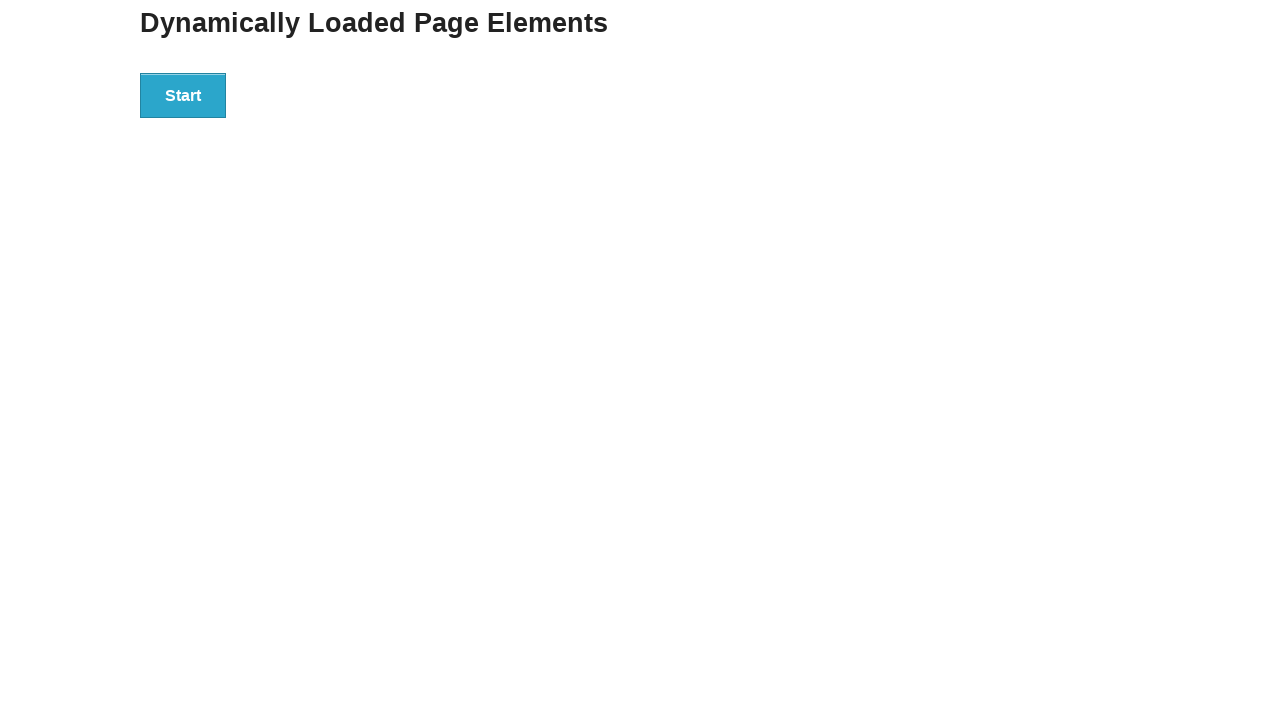

Clicked start button to initiate dynamic loading at (183, 95) on div#start>button
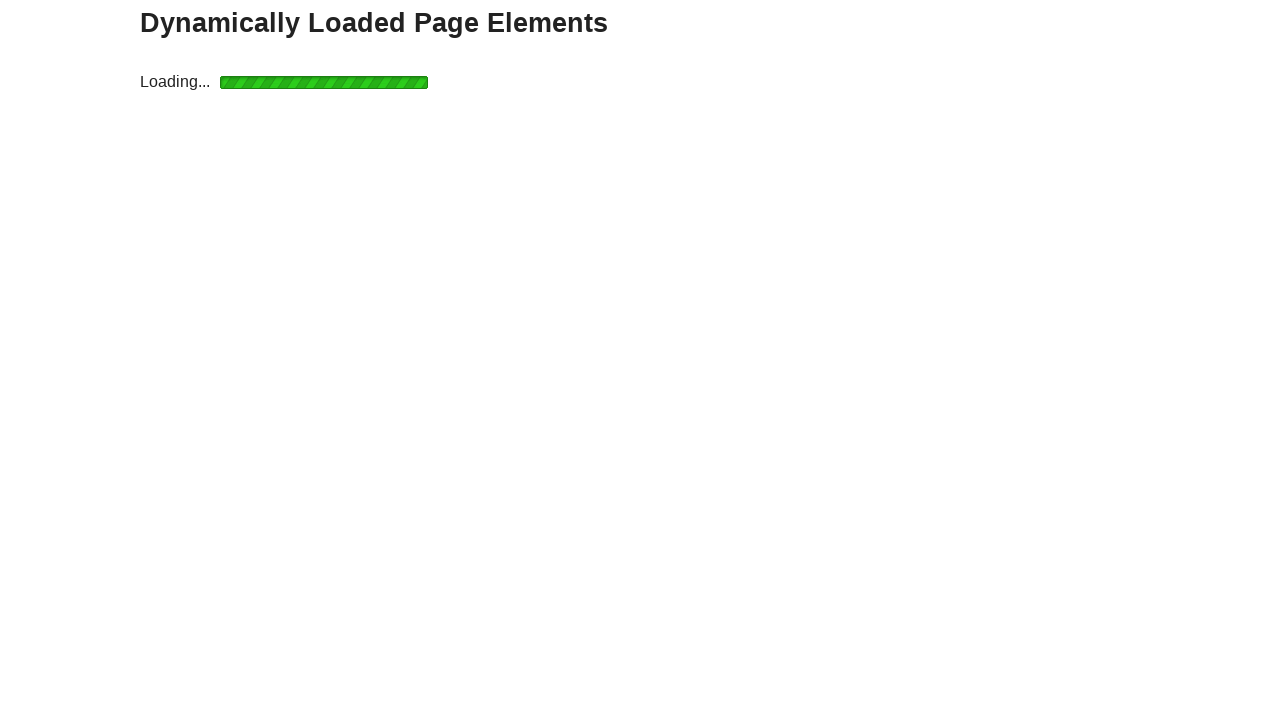

Waited 5 seconds for dynamic loading to complete
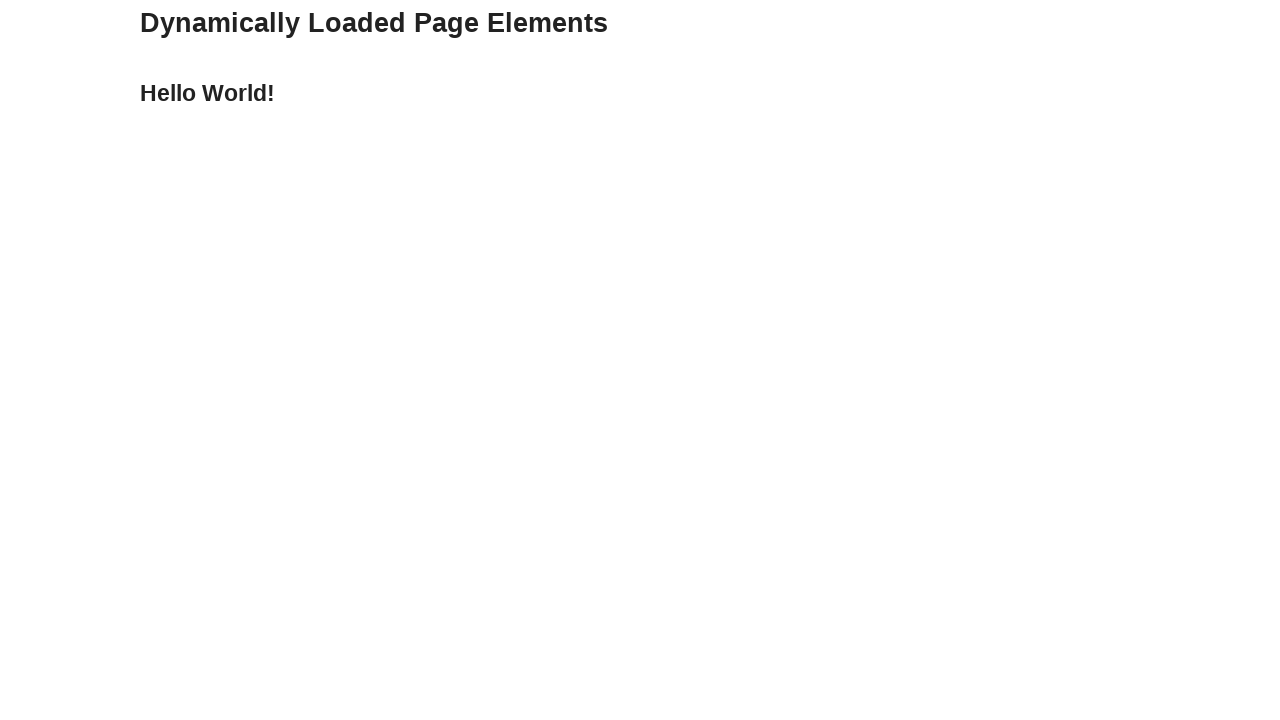

Verified 'Hello World!' text appeared after loading completed
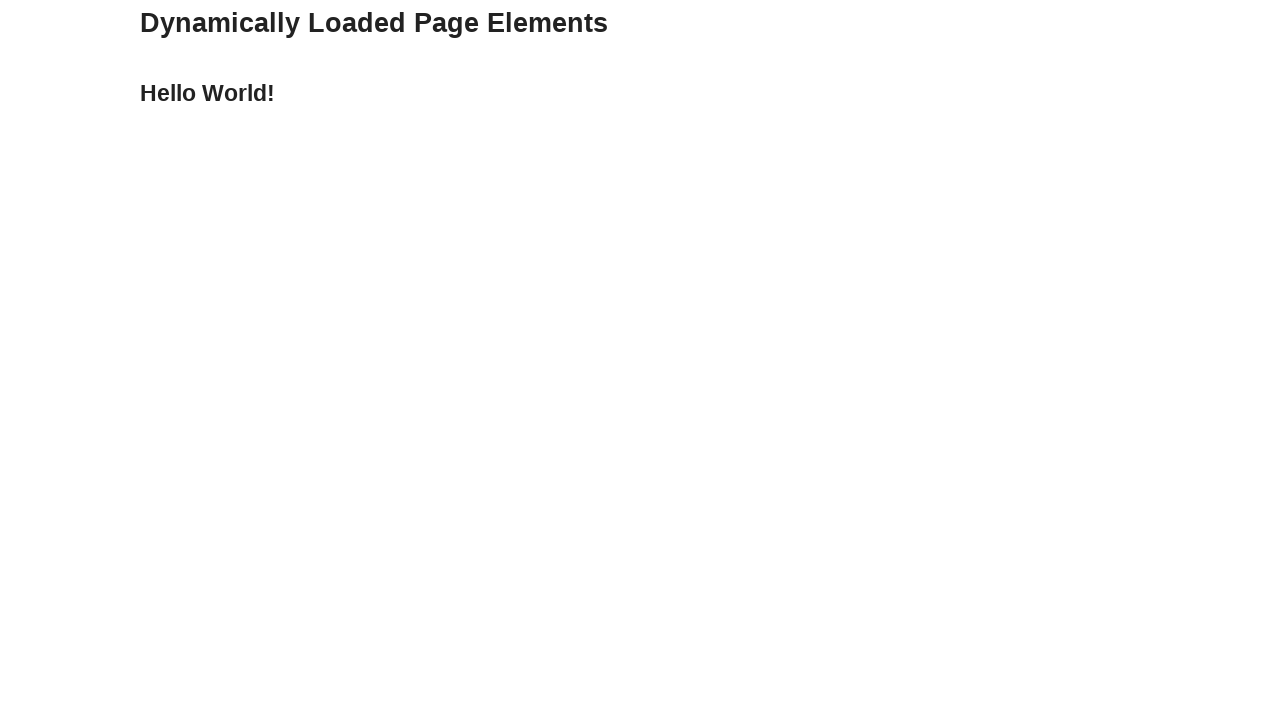

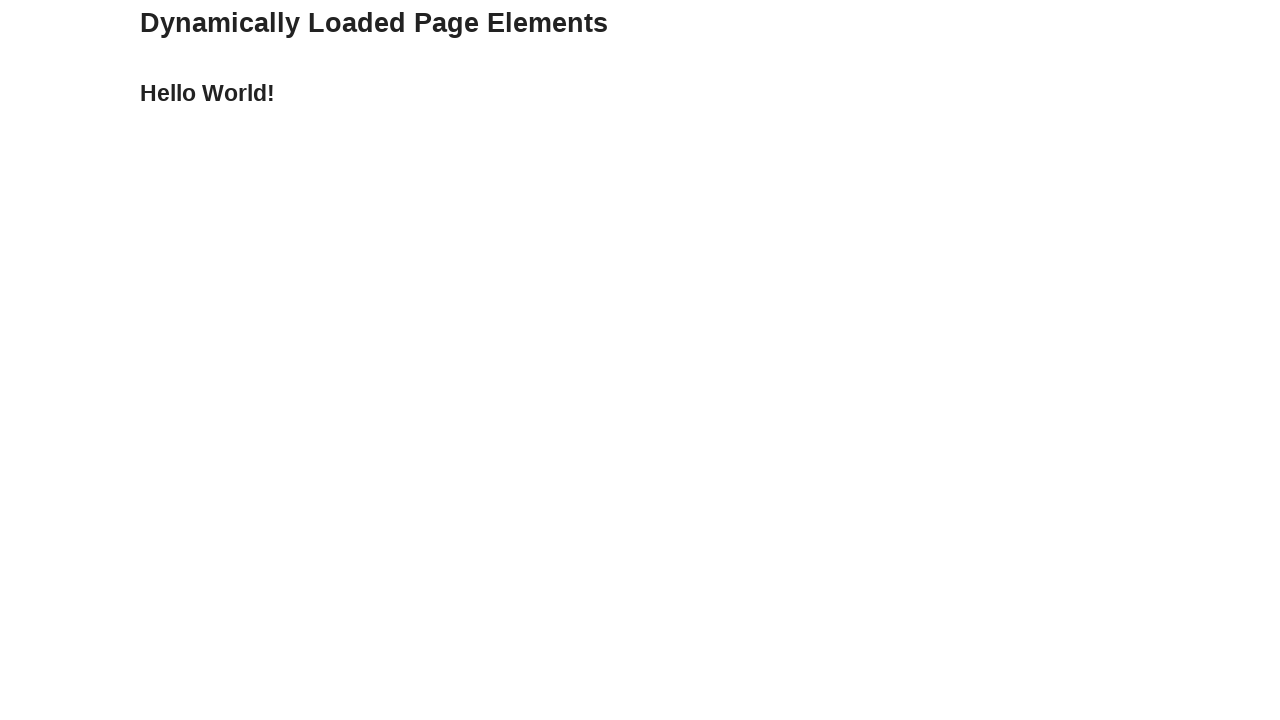